Tests error handling when entering a number below the minimum value of 50

Starting URL: https://kristinek.github.io/site/tasks/enter_a_number

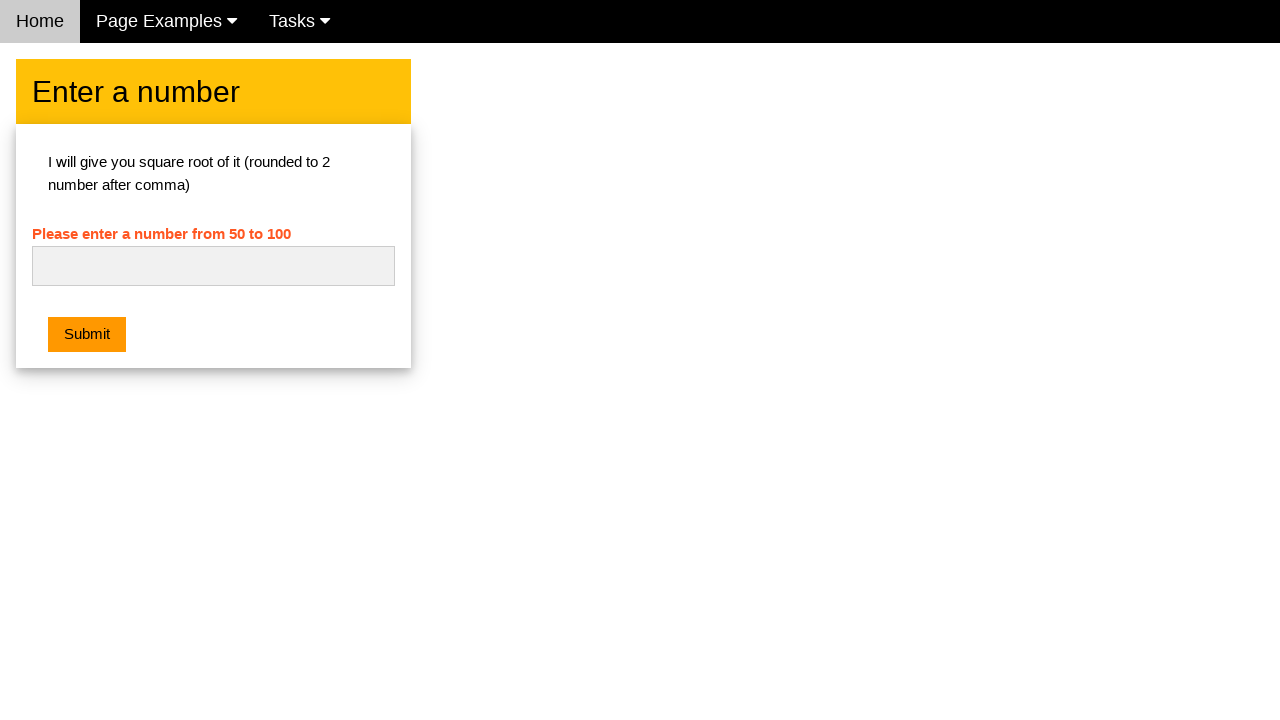

Cleared the number input field on #numb
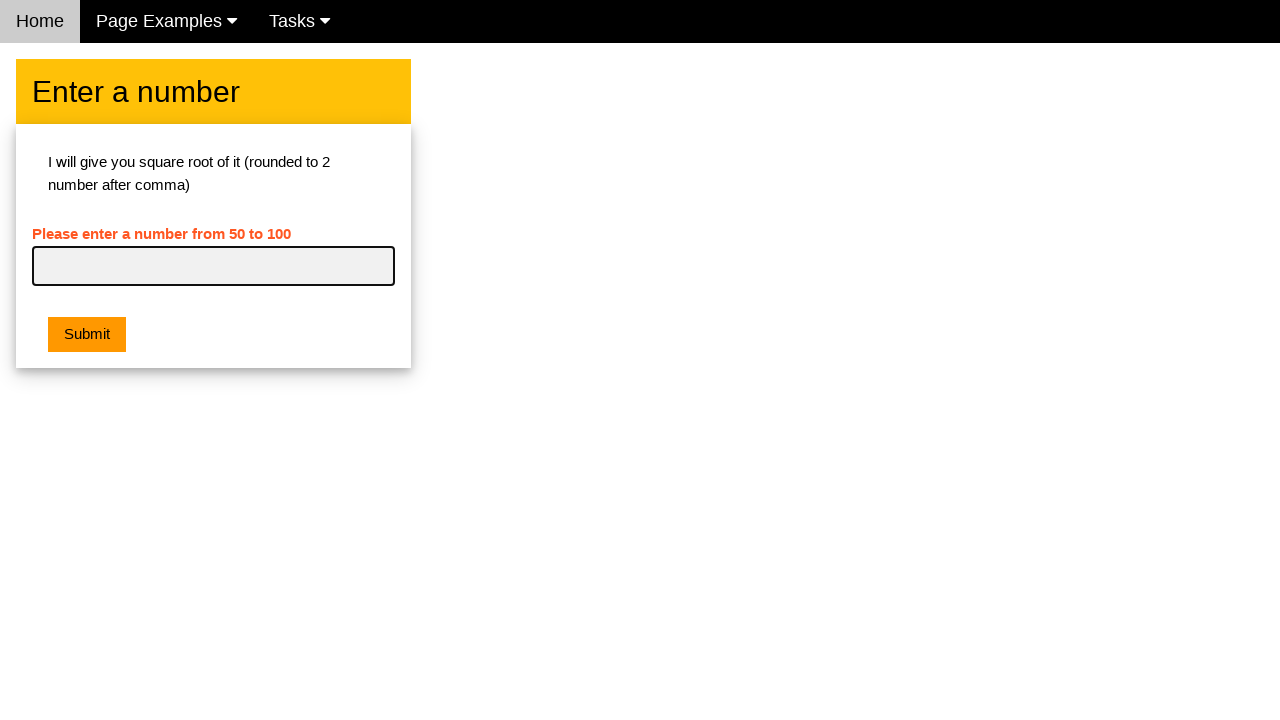

Entered number 16 (below minimum of 50) on #numb
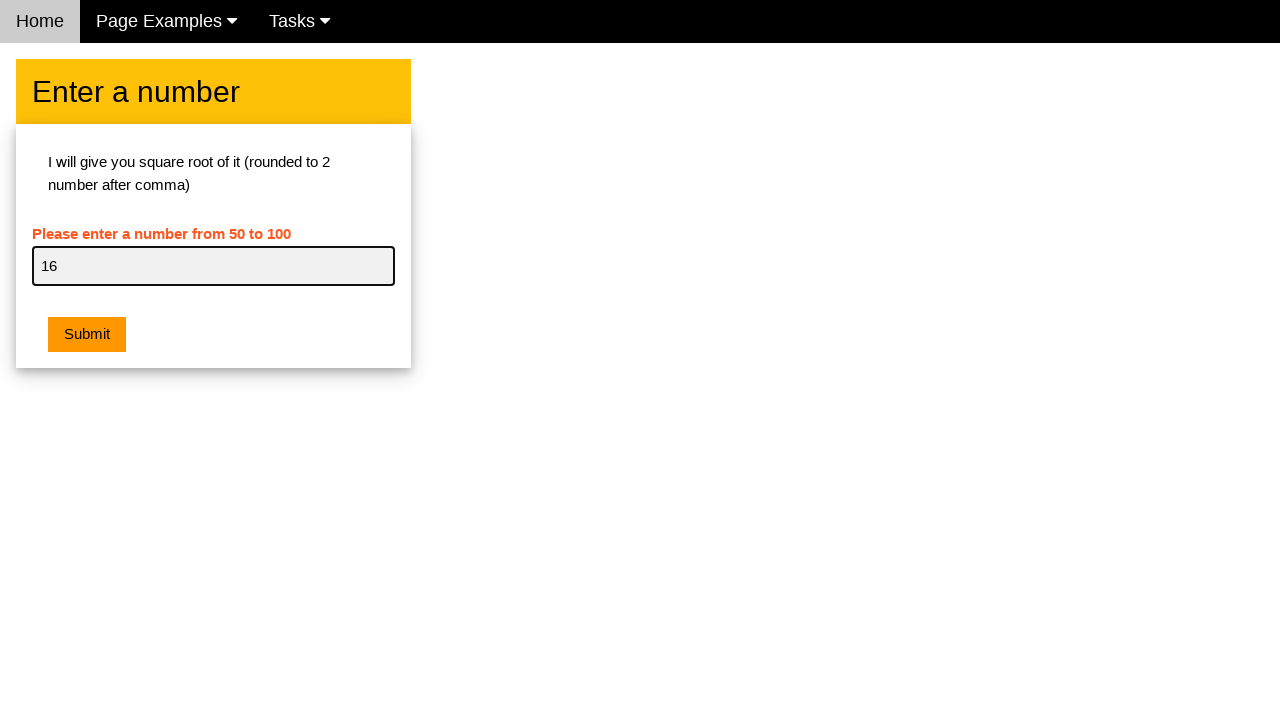

Clicked submit button to validate number 16 at (87, 335) on button[onclick='numberValidation()']
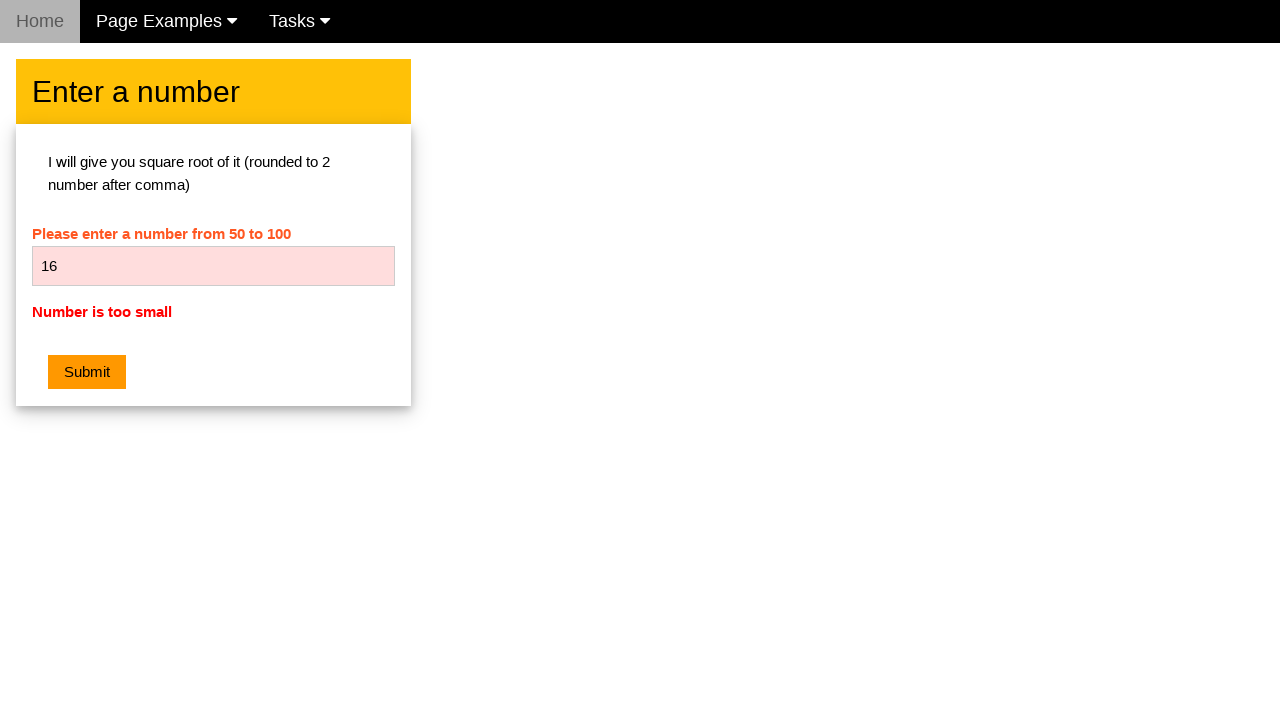

Located error message element
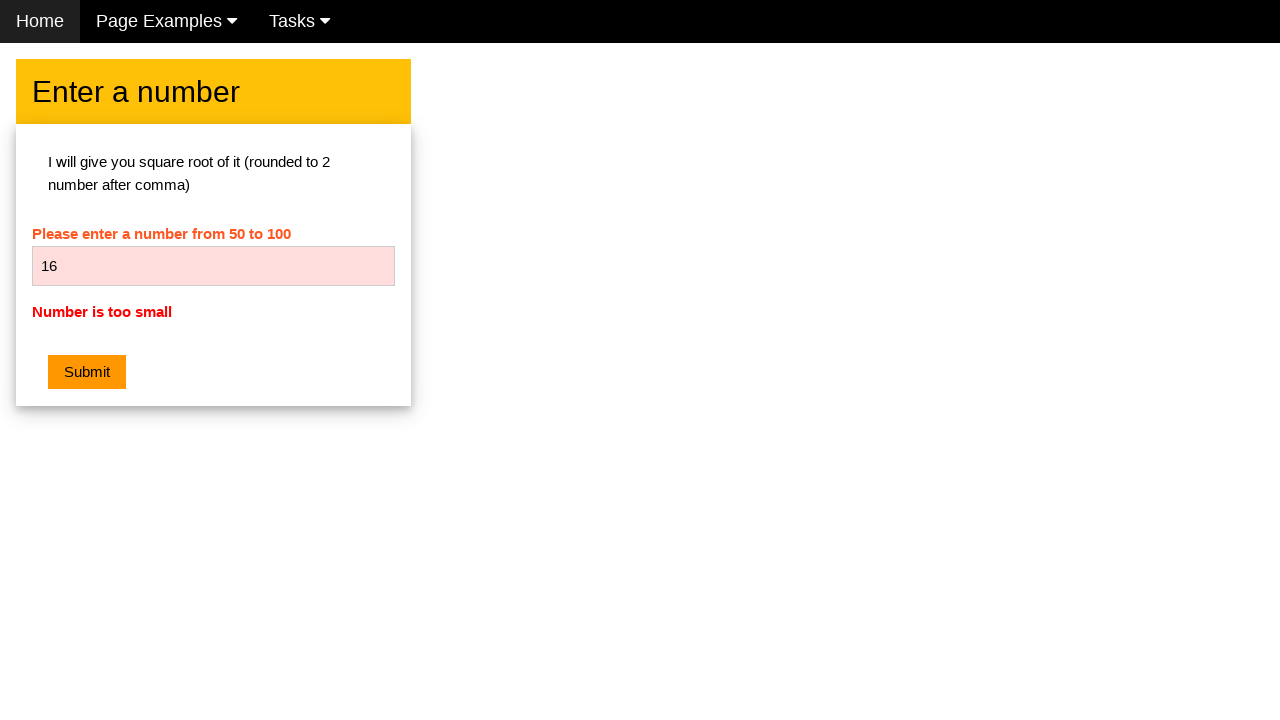

Verified error message 'Number is too small' for number 16
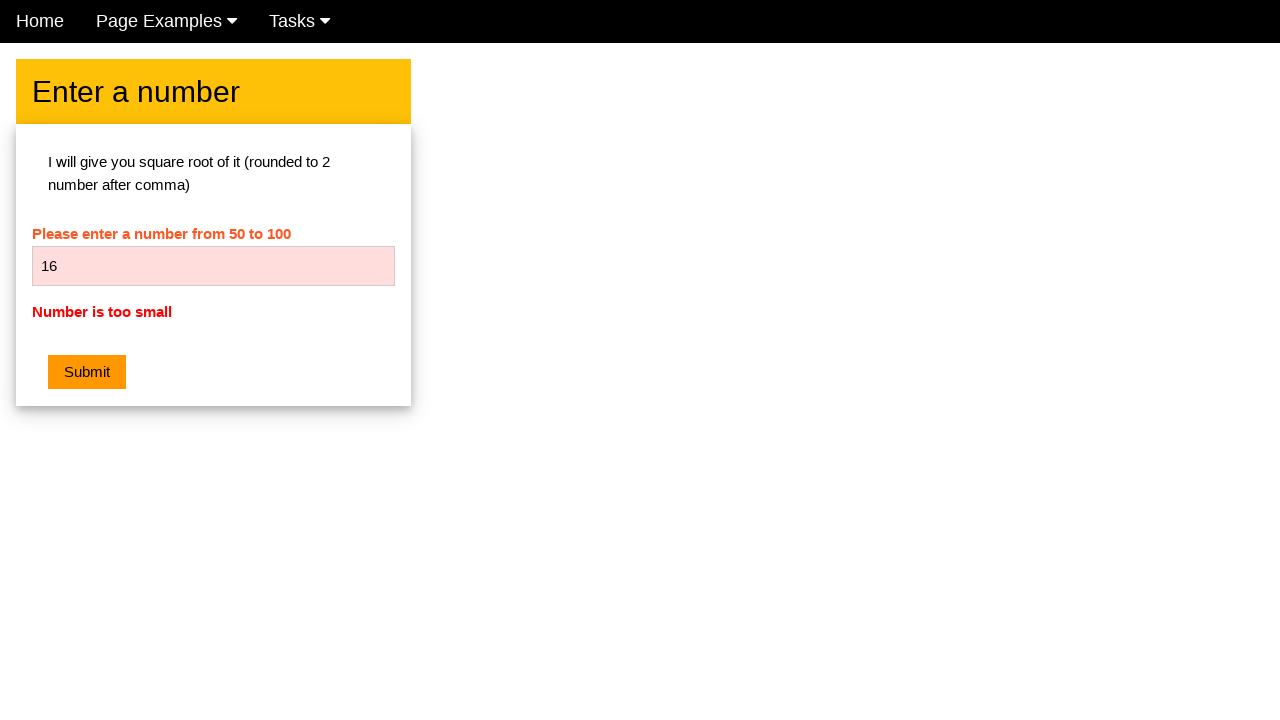

Cleared the number input field on #numb
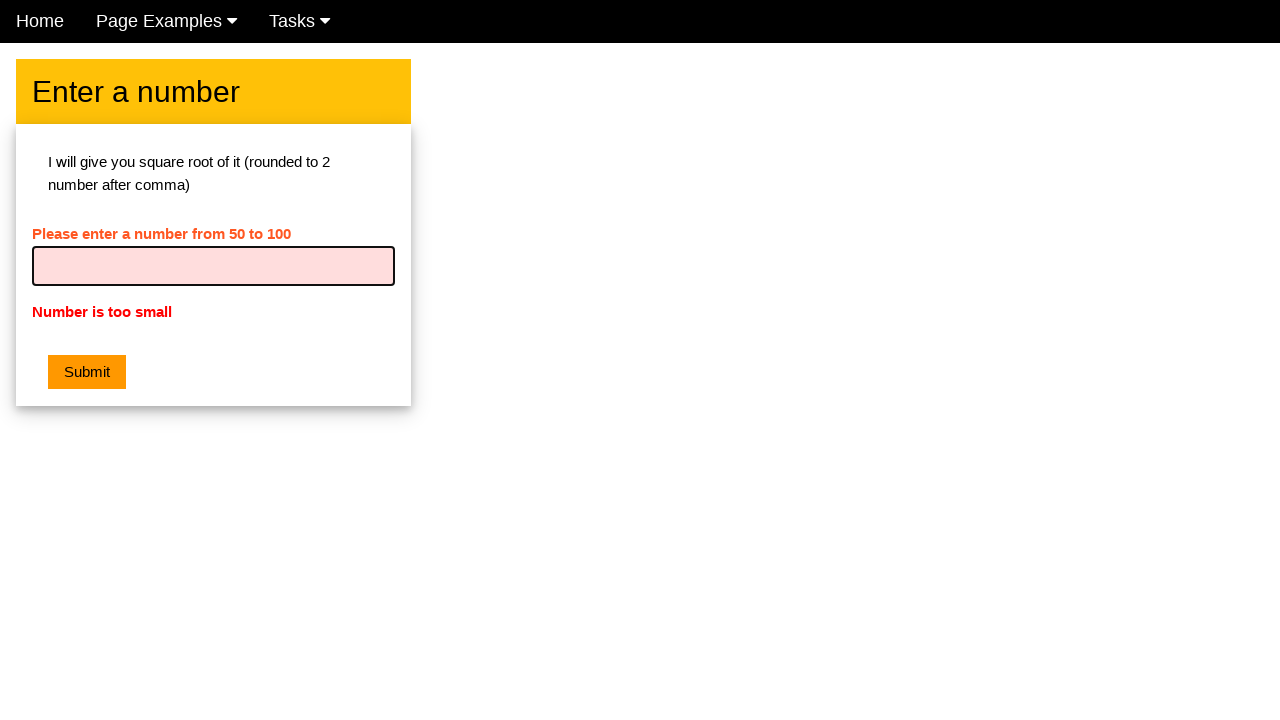

Entered number 49 (still below minimum of 50) on #numb
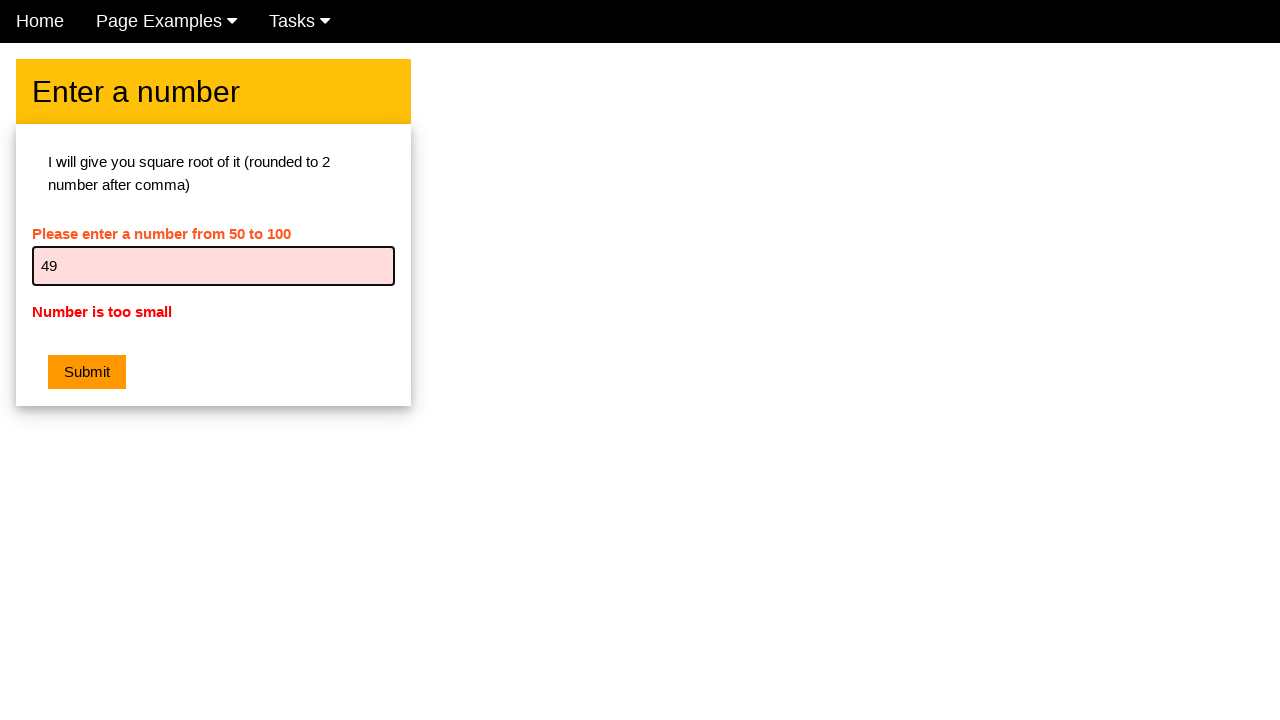

Clicked submit button to validate number 49 at (87, 372) on button[onclick='numberValidation()']
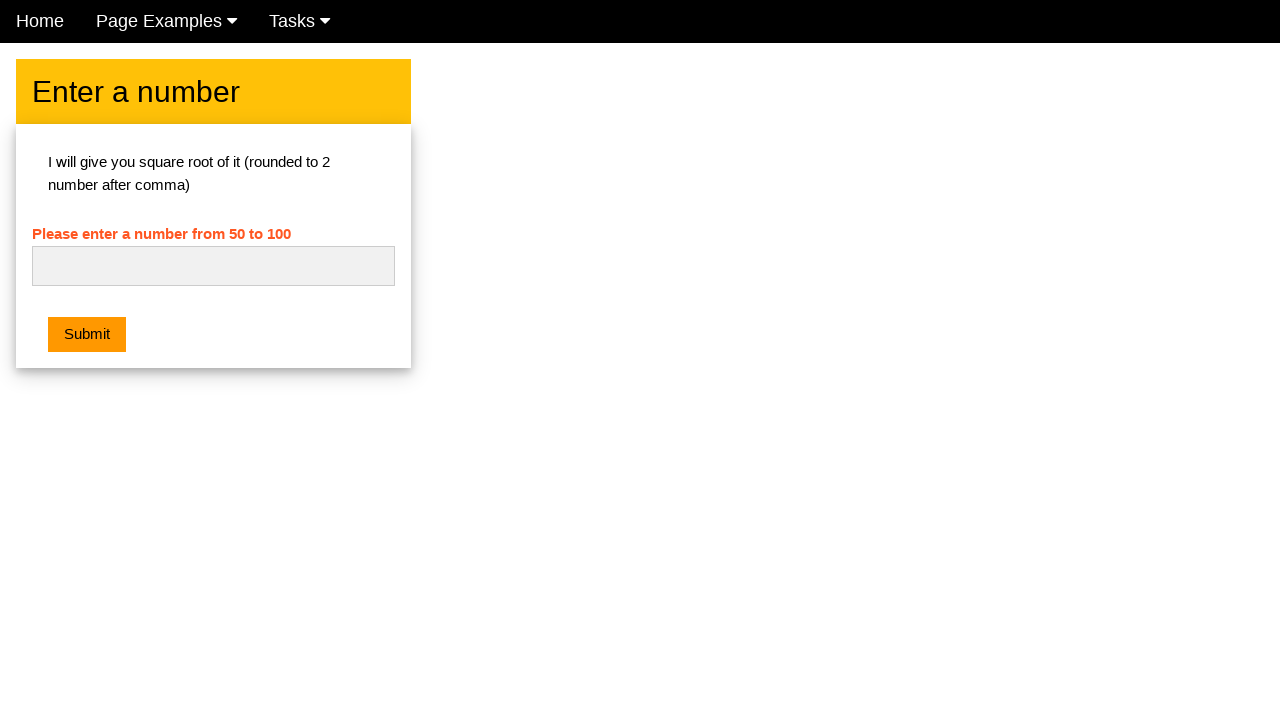

Configured dialog handler to accept any alerts
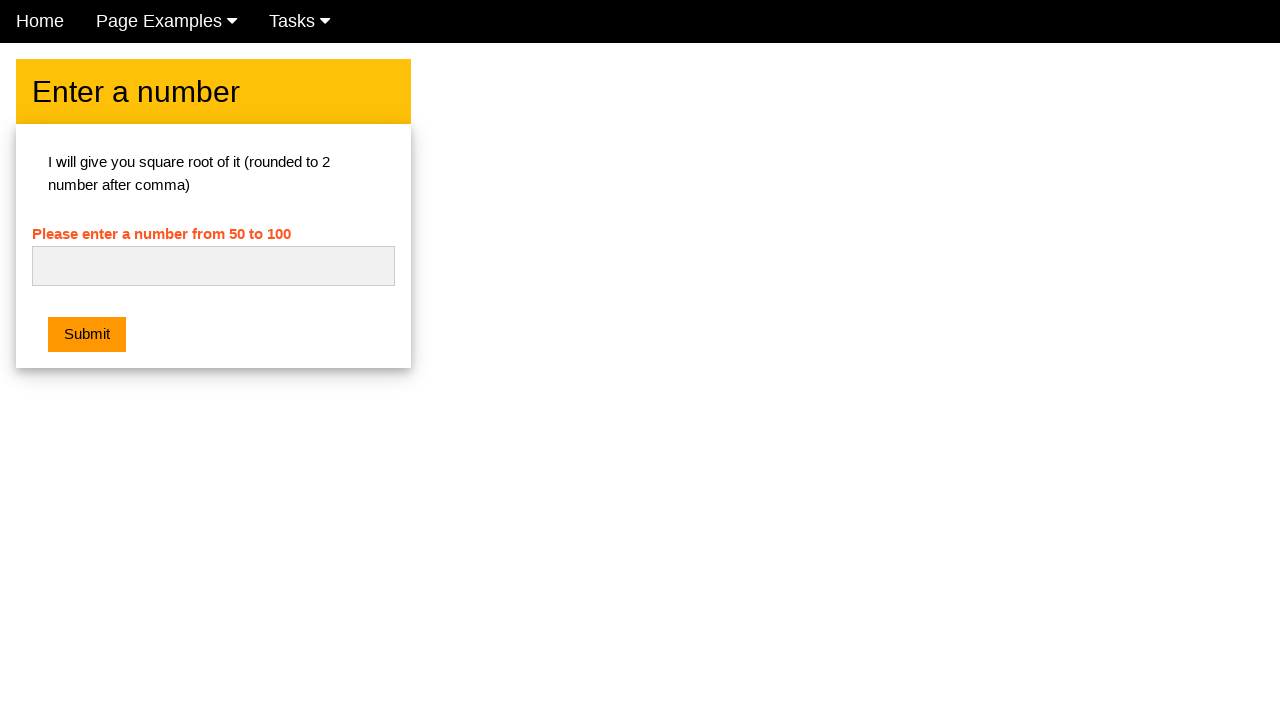

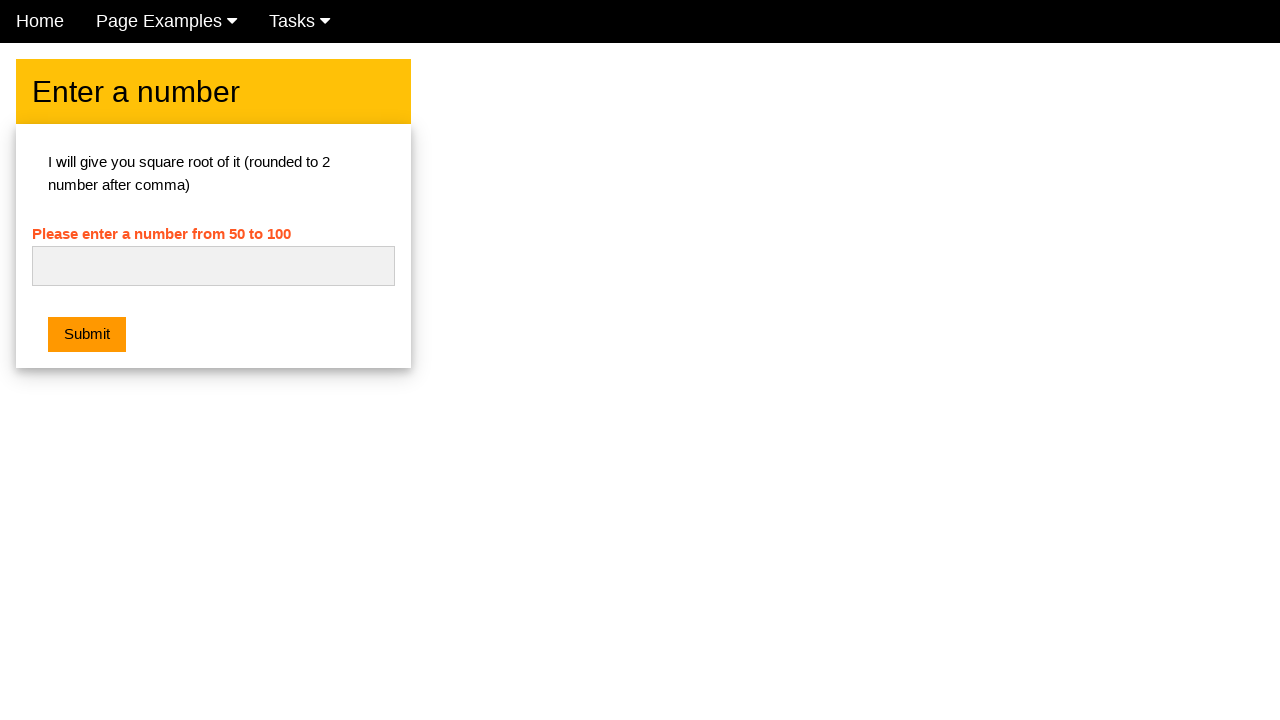